Tests window handling by clicking a link that opens a new window, switching between windows, and verifying content in each window

Starting URL: https://the-internet.herokuapp.com/windows

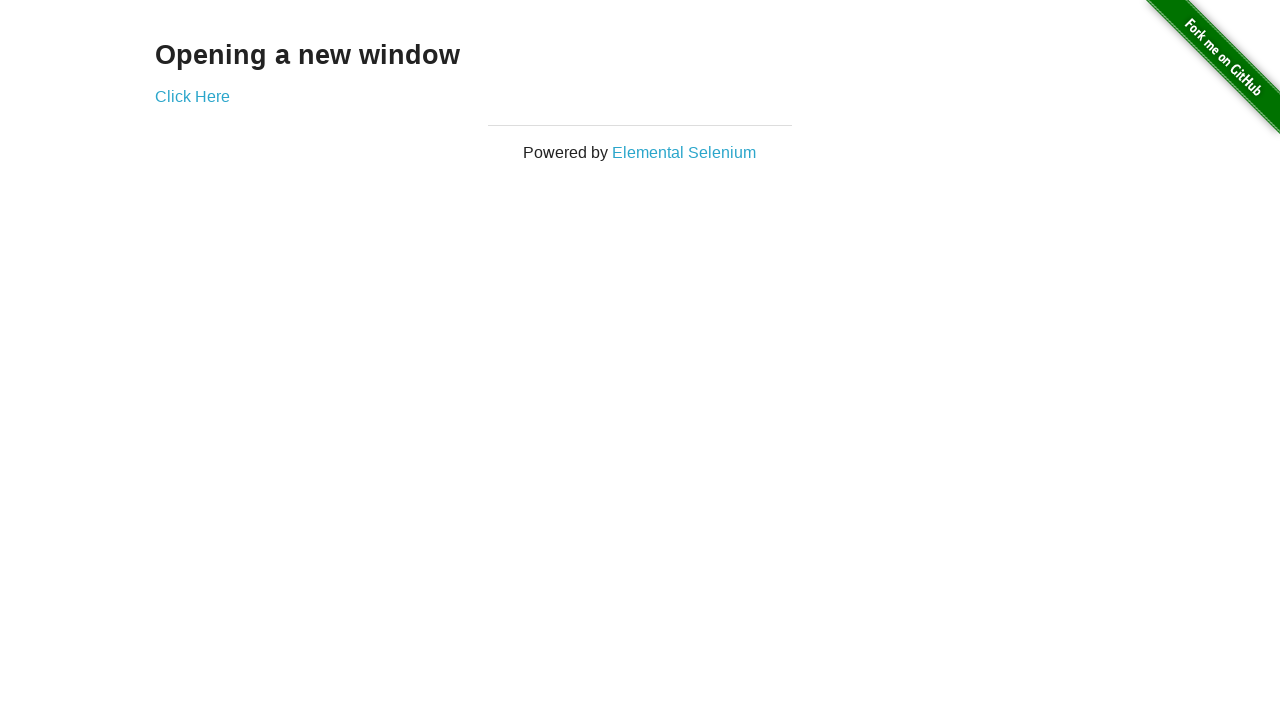

Clicked 'Click Here' link to open new window at (192, 96) on text='Click Here'
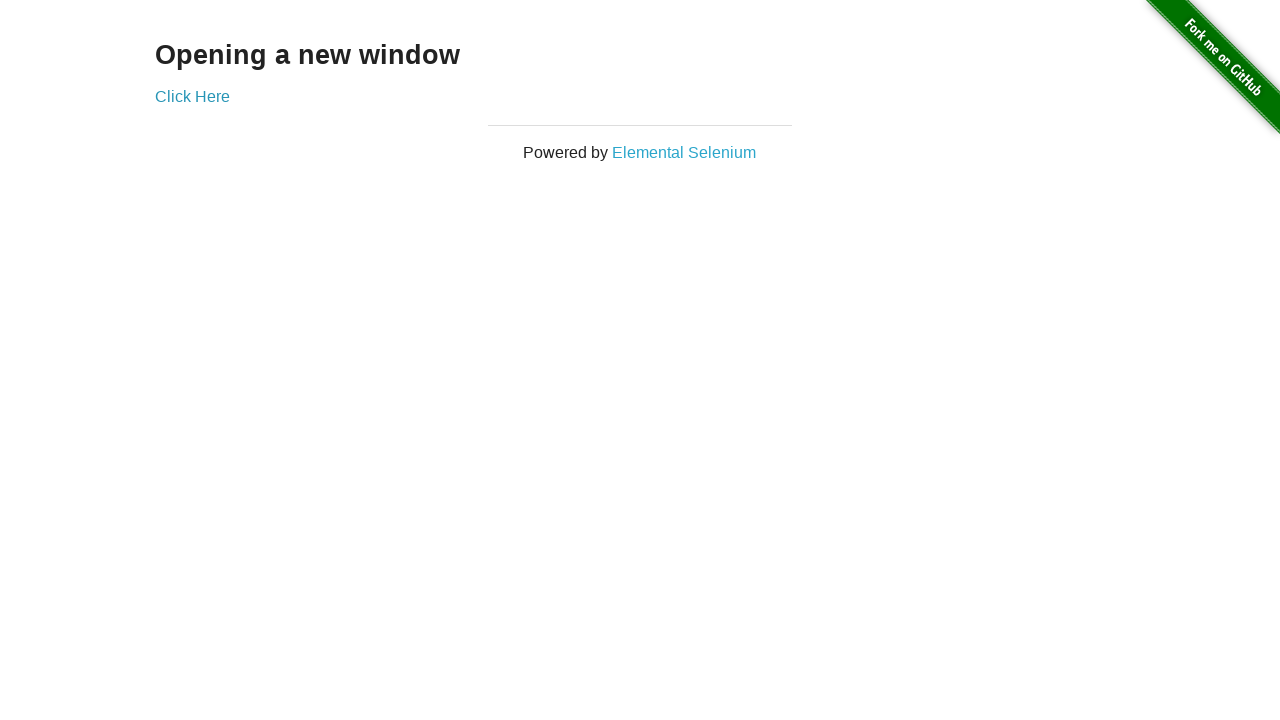

Waited for h3 element in new window
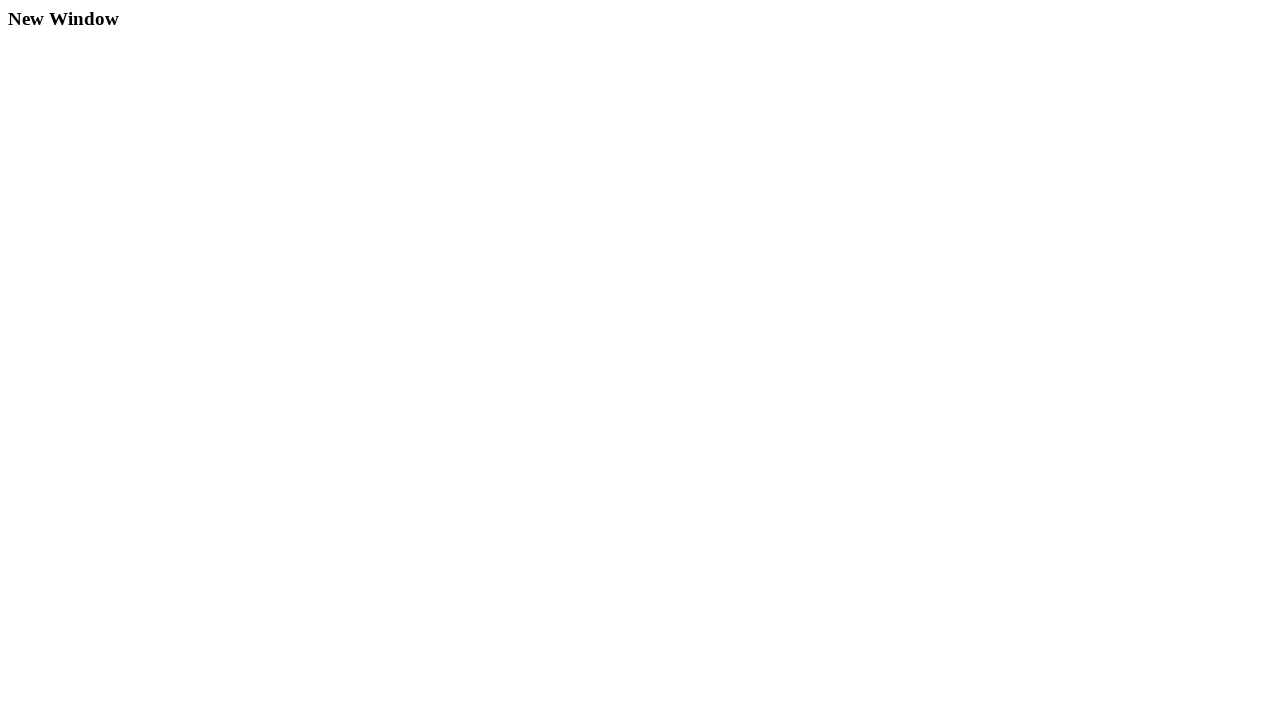

Retrieved and printed h3 text content from new window
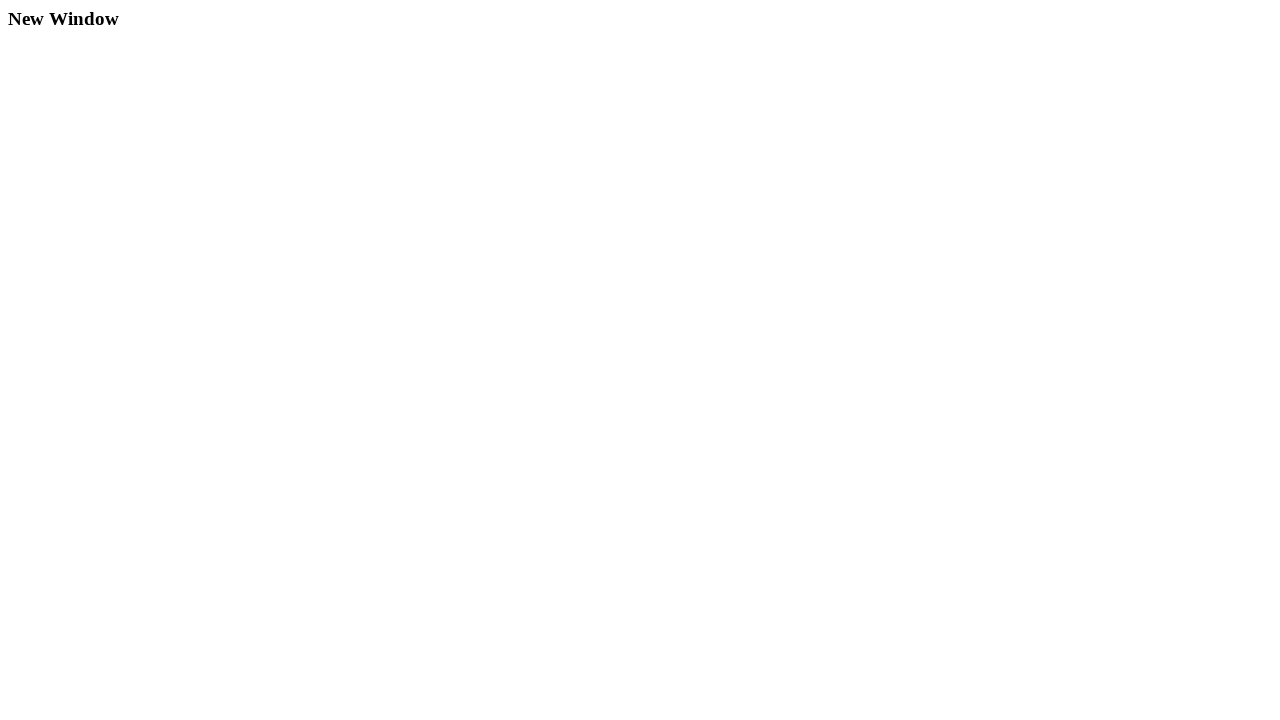

Closed new window
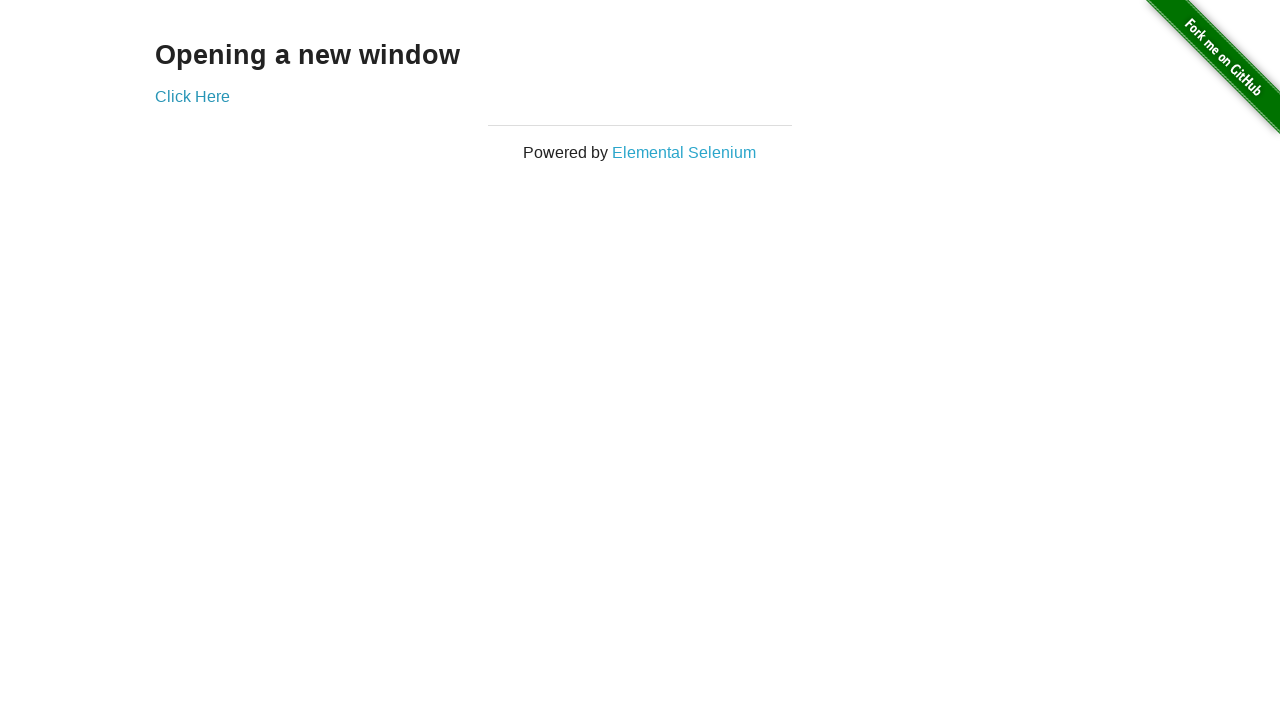

Retrieved and printed h3 text content from original window
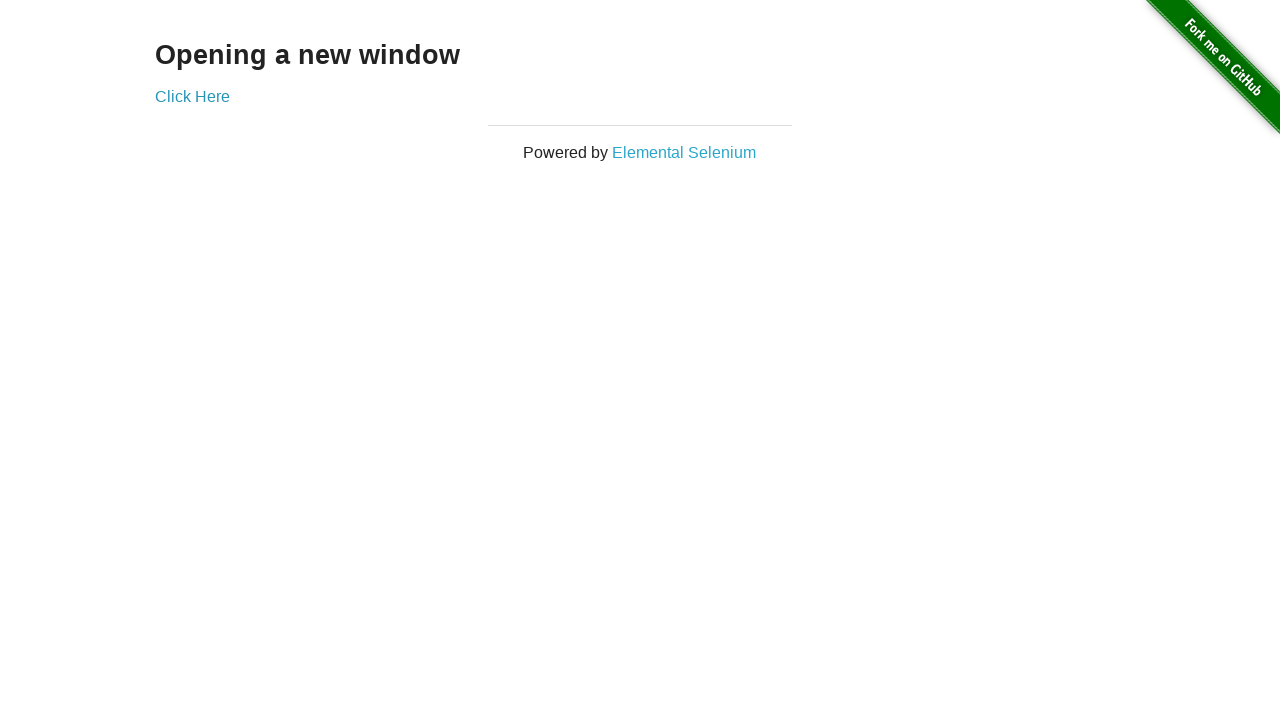

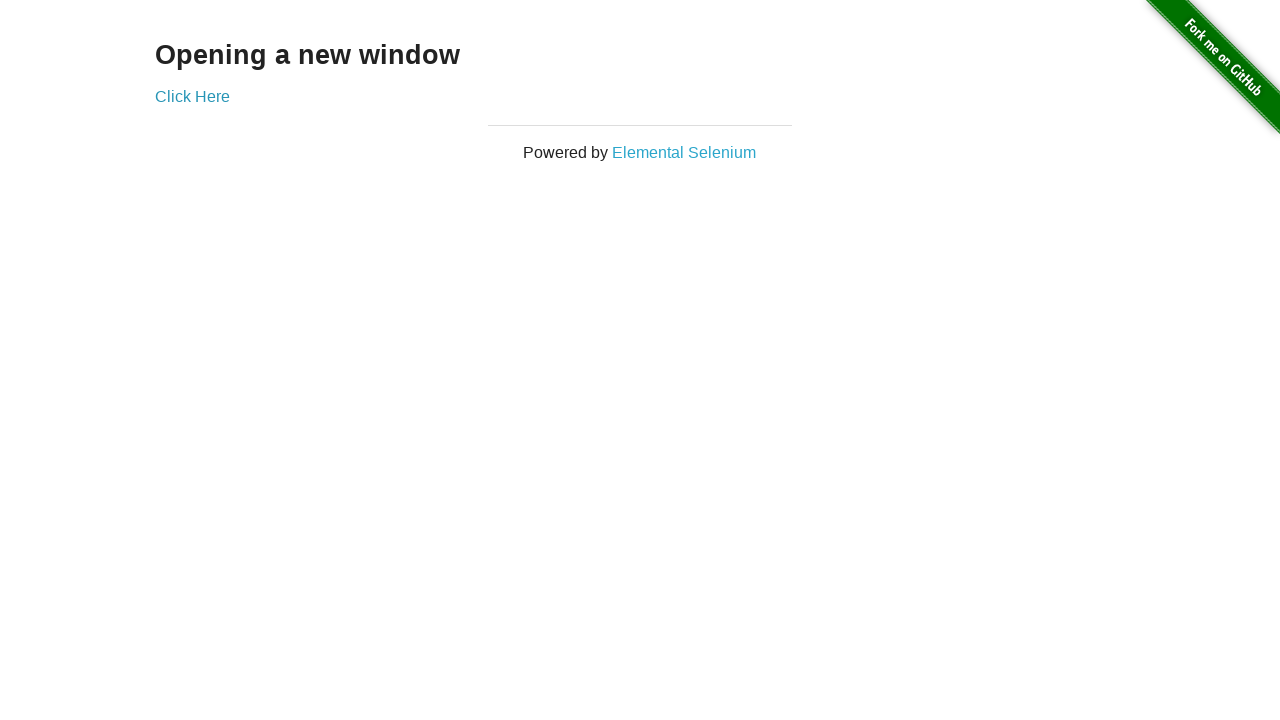